Searches for hotels in Mumbai on Trivago by entering the city name in the search box and submitting the search

Starting URL: https://www.trivago.in/

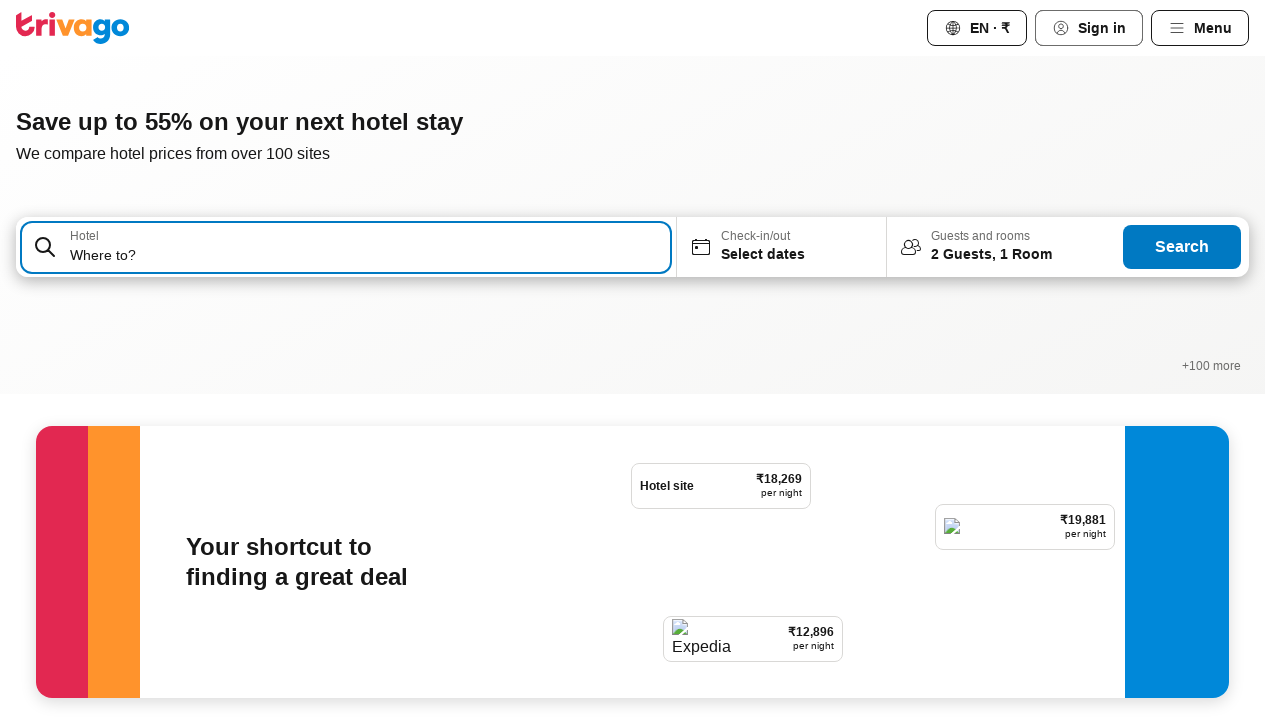

Waited for search input field to load
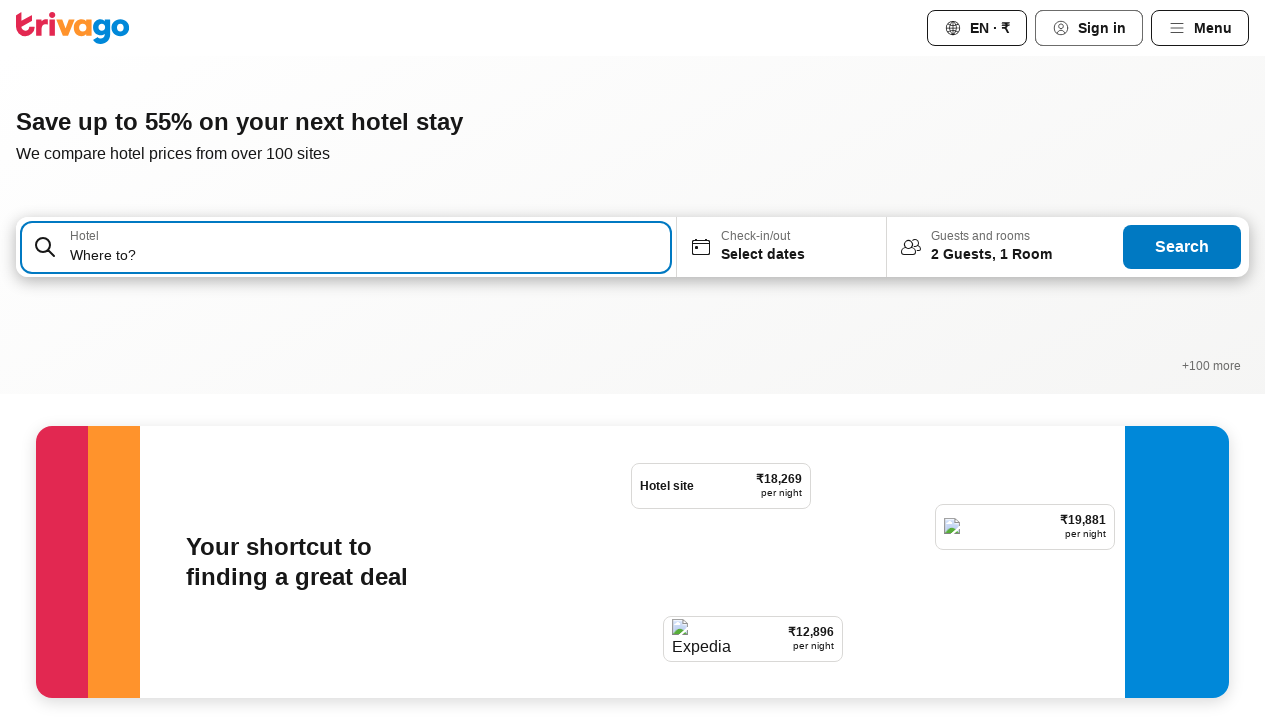

Entered 'Mumbai' in the search field on #input-auto-complete
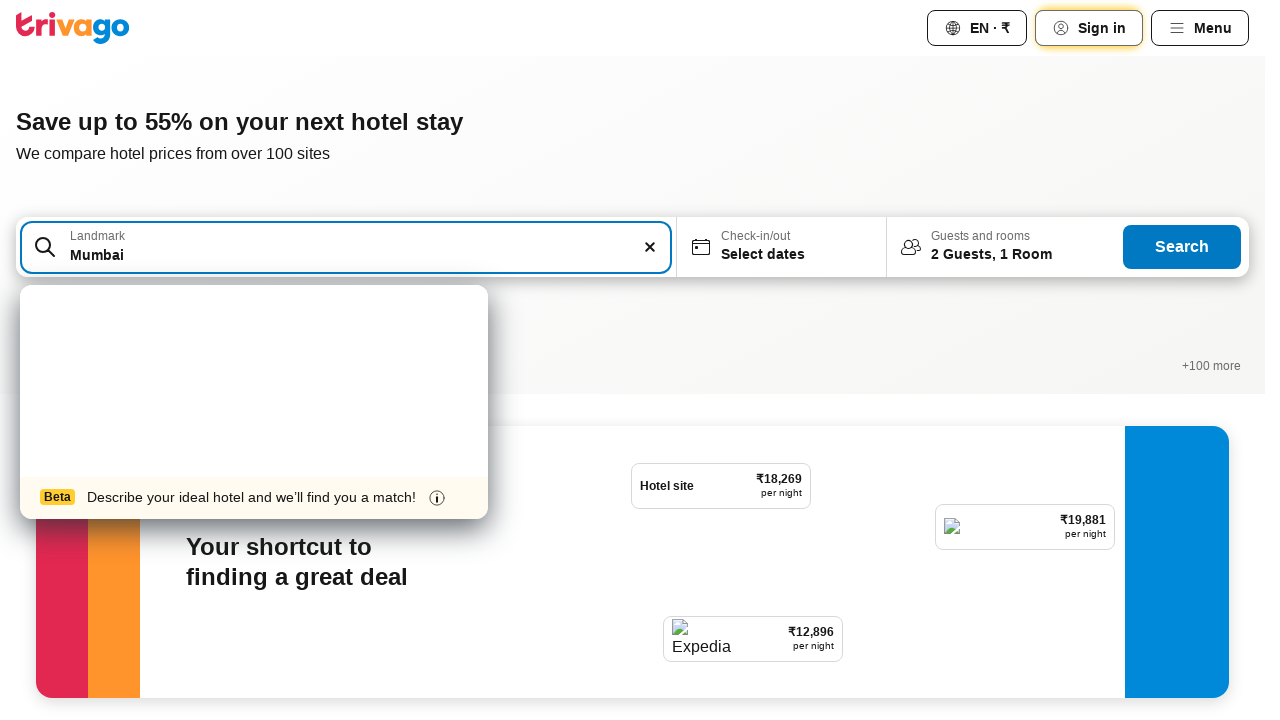

Waited for autocomplete suggestions to appear
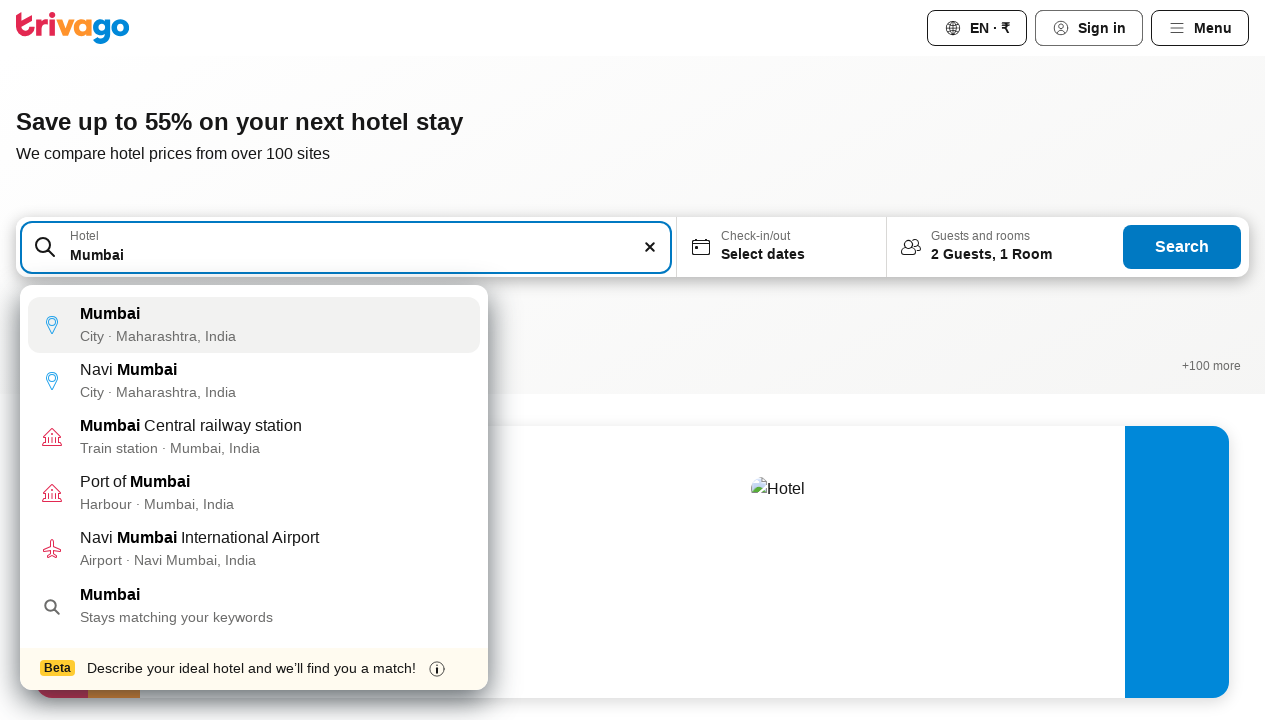

Pressed Enter to submit hotel search for Mumbai on #input-auto-complete
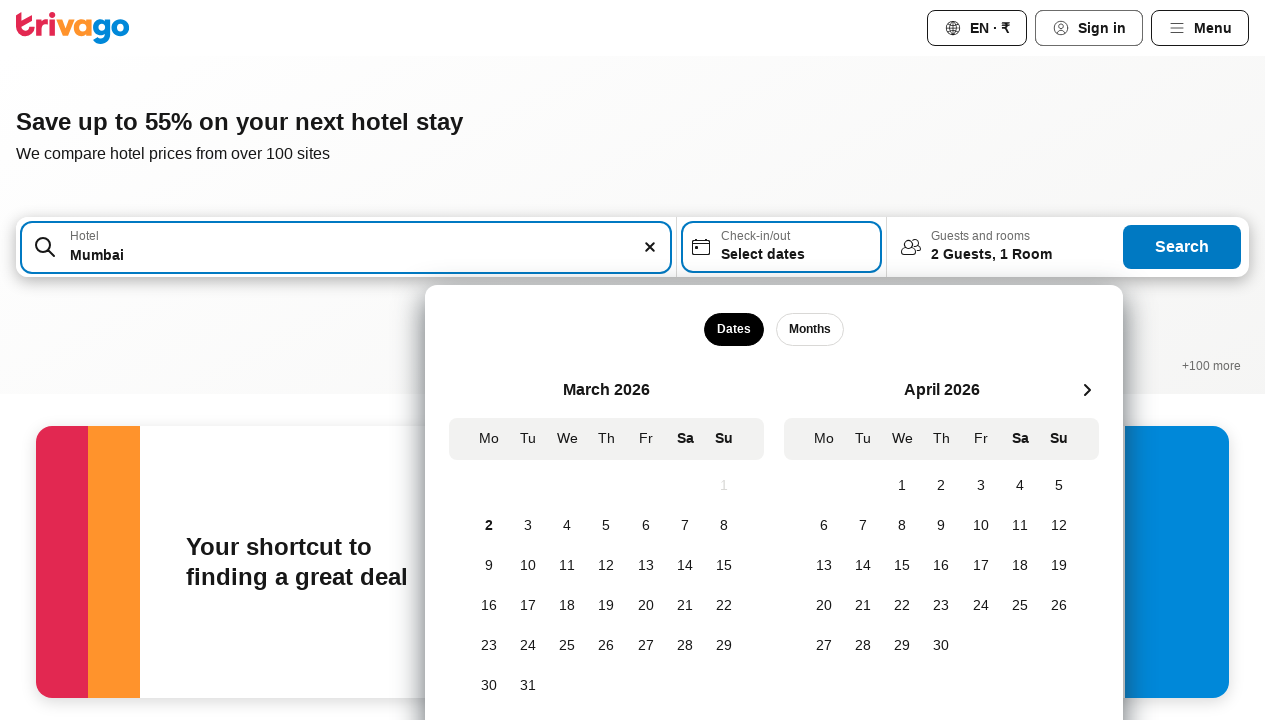

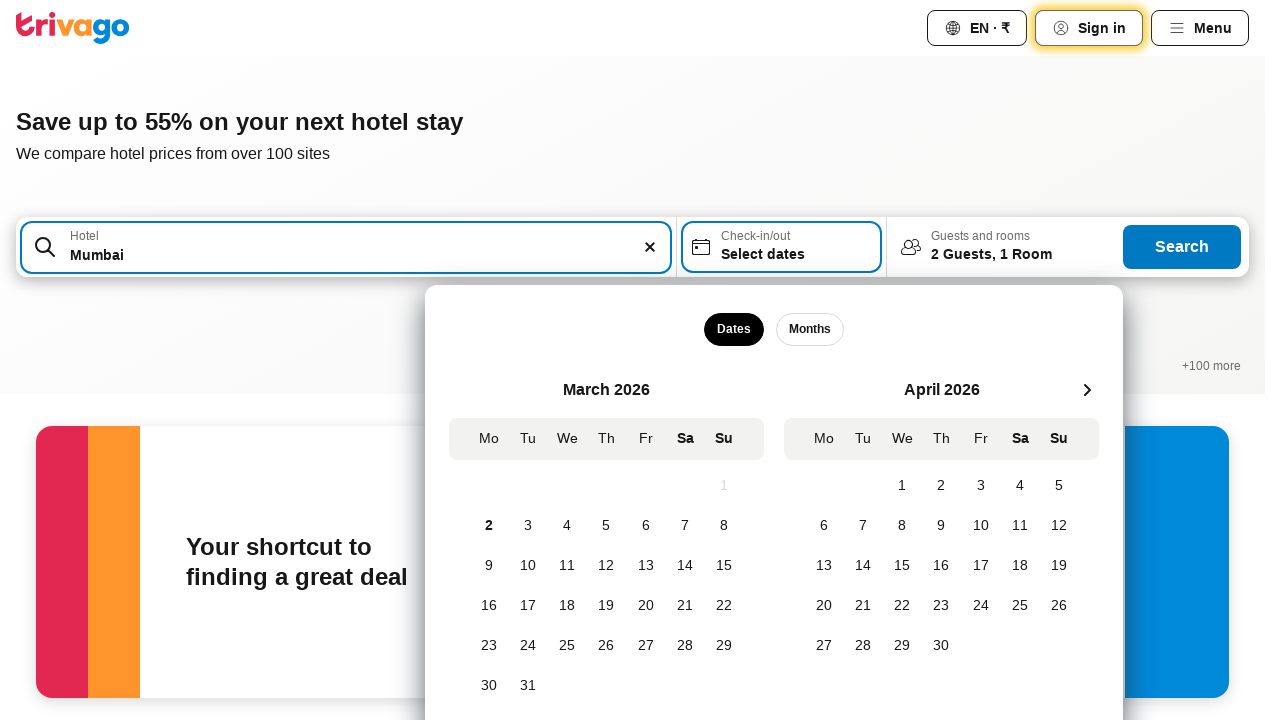